Sets the browser viewport size to 768x1024 and navigates to the OpenCart demo site to verify the page loads correctly at that resolution.

Starting URL: https://demo.opencart.com/

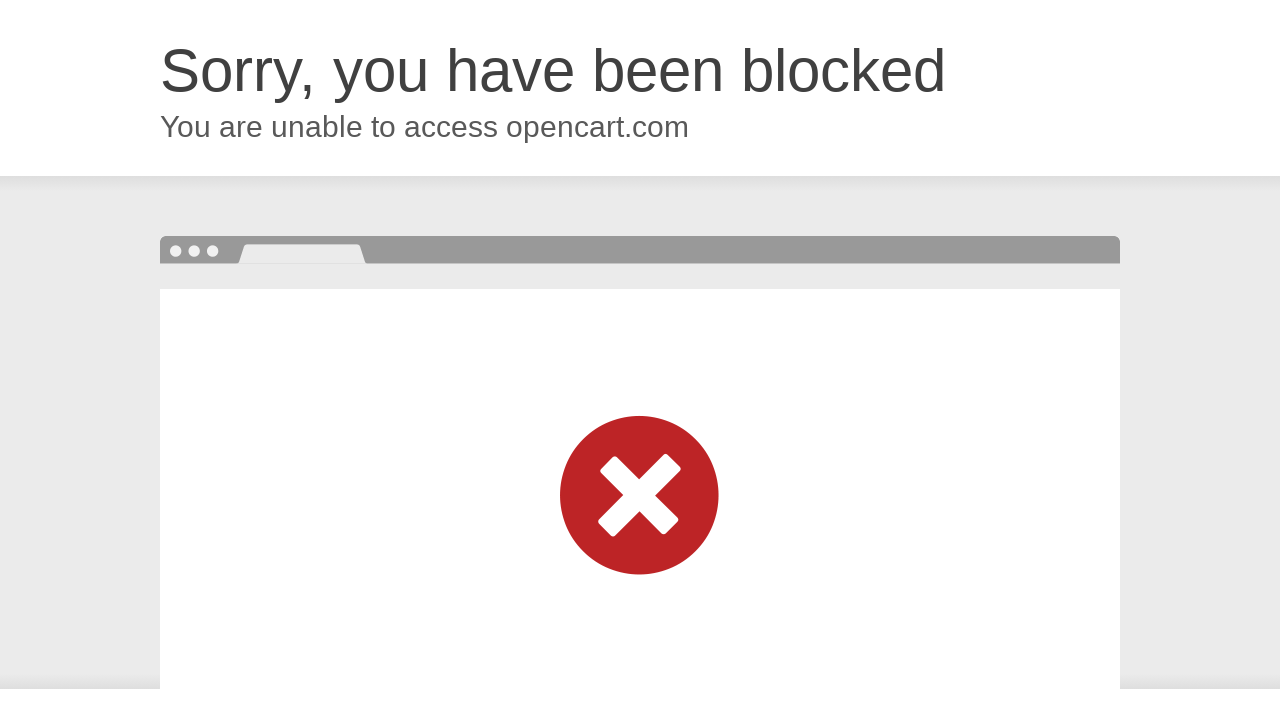

Set browser viewport size to 768x1024 (tablet resolution)
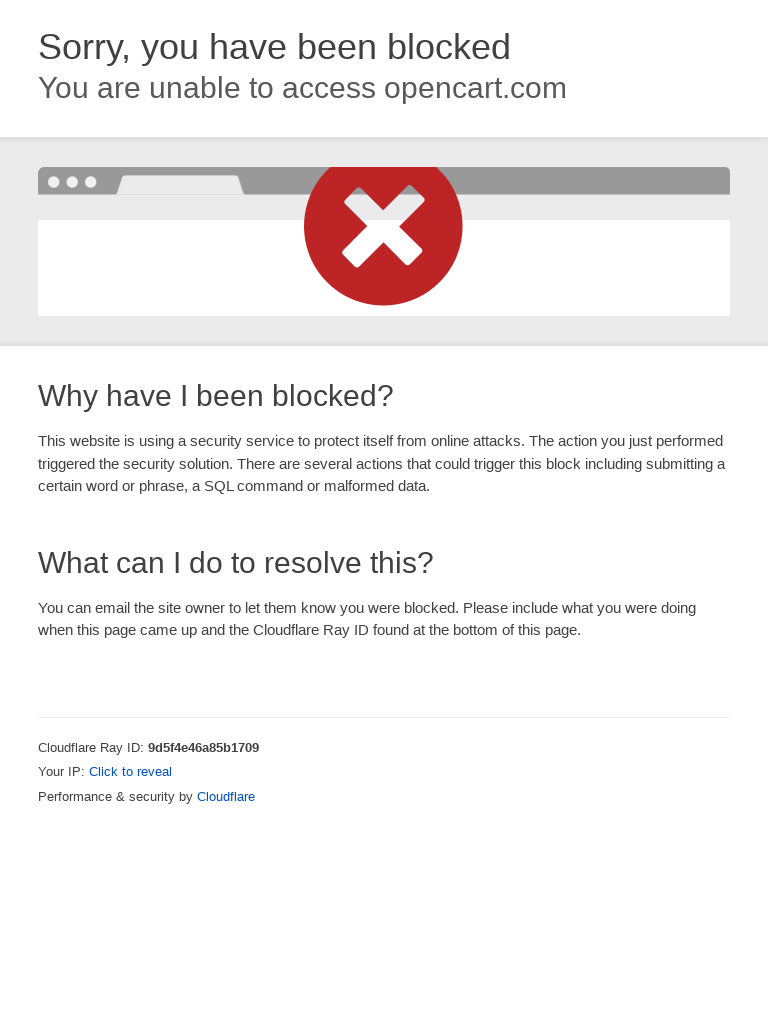

Page fully loaded at tablet resolution
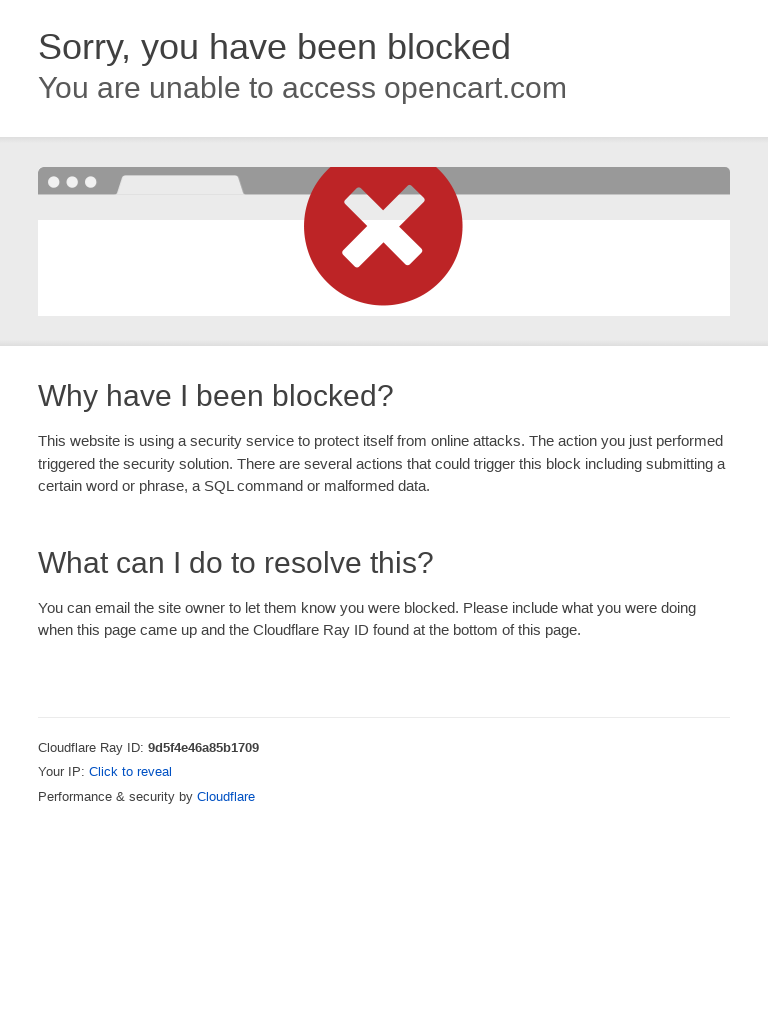

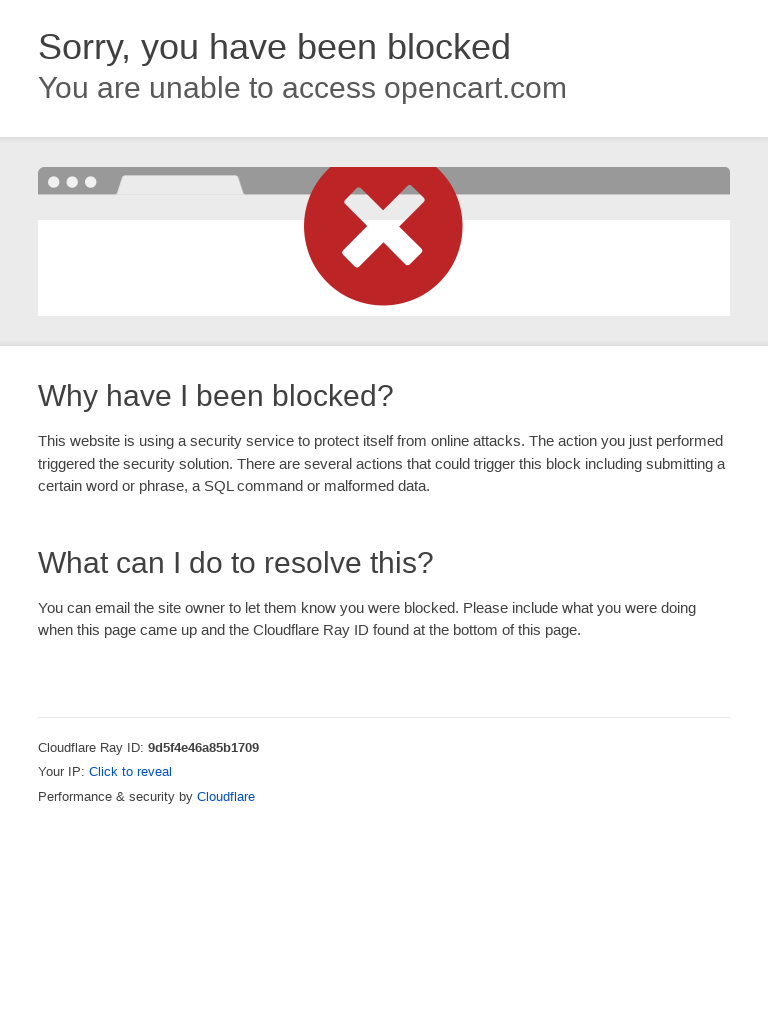